Tests iframe handling by filling a text field on the main page, switching to an iframe to select a dropdown option, then switching back to the main page to fill the text field again

Starting URL: https://www.hyrtutorials.com/p/frames-practice.html

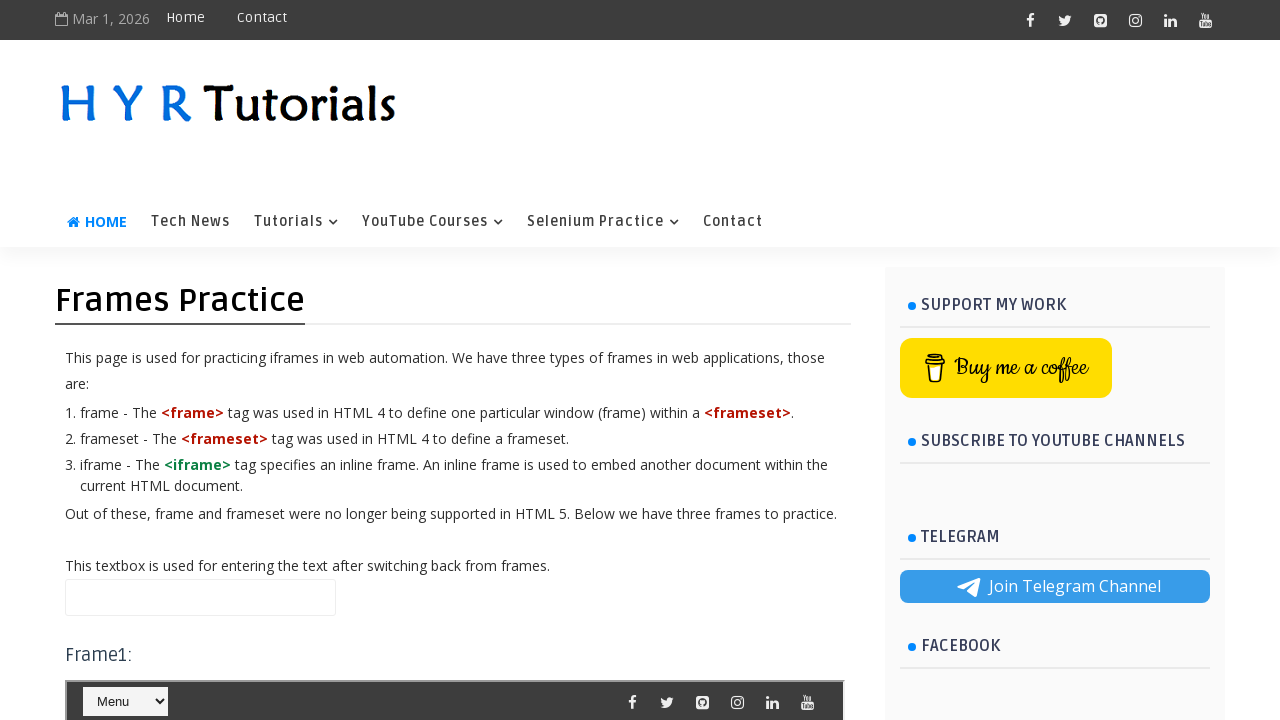

Filled text field on main page with 'Input at main page' on #name
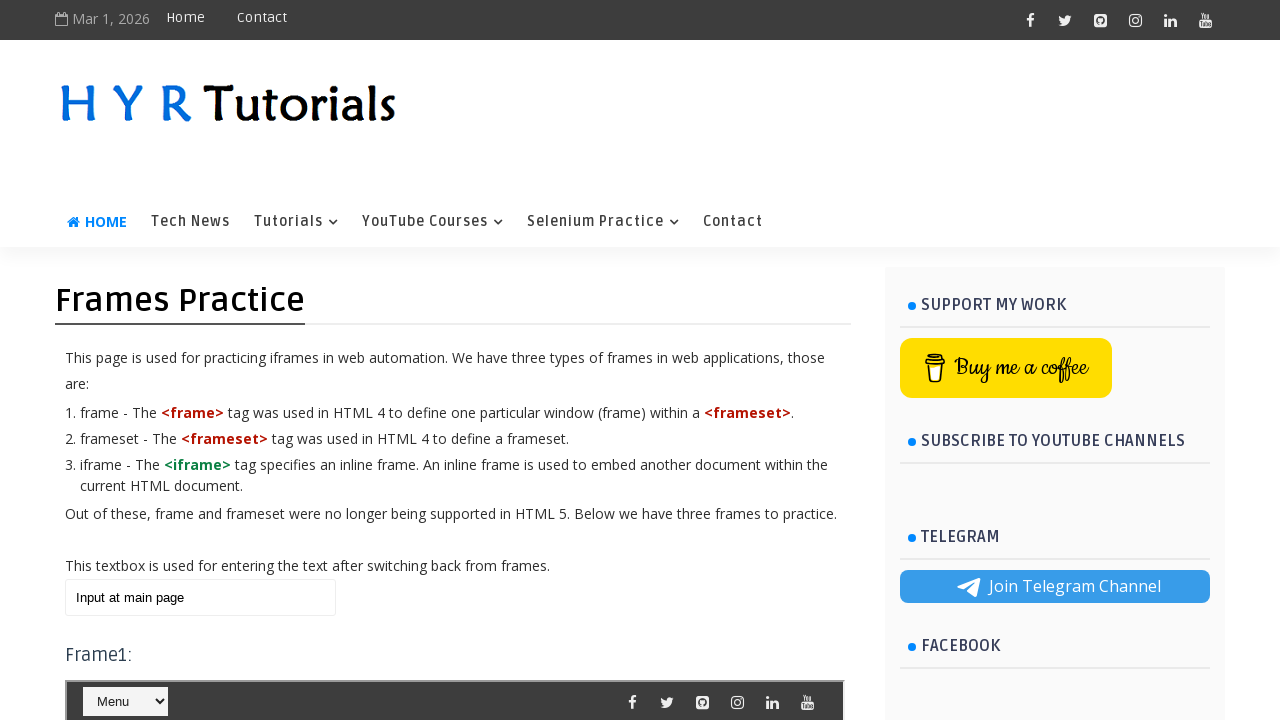

Located iframe with id 'frm1'
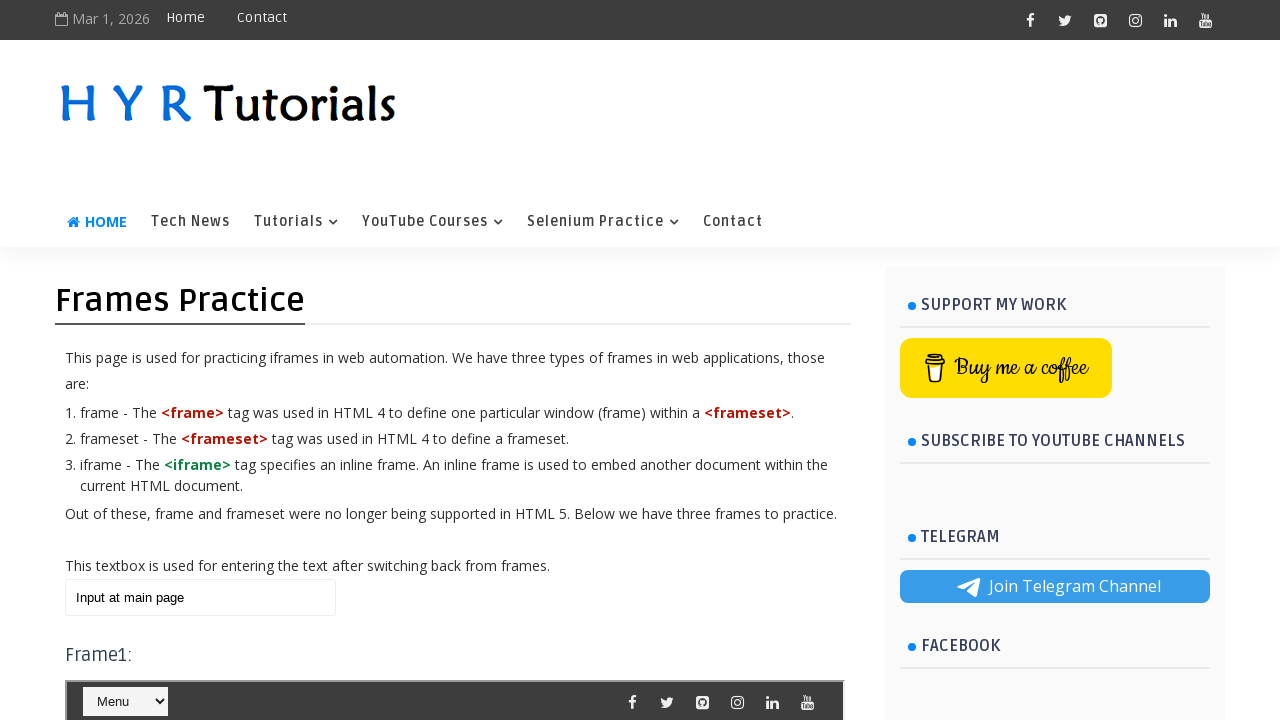

Selected dropdown option at index 1 in iframe on #frm1 >> internal:control=enter-frame >> #ide
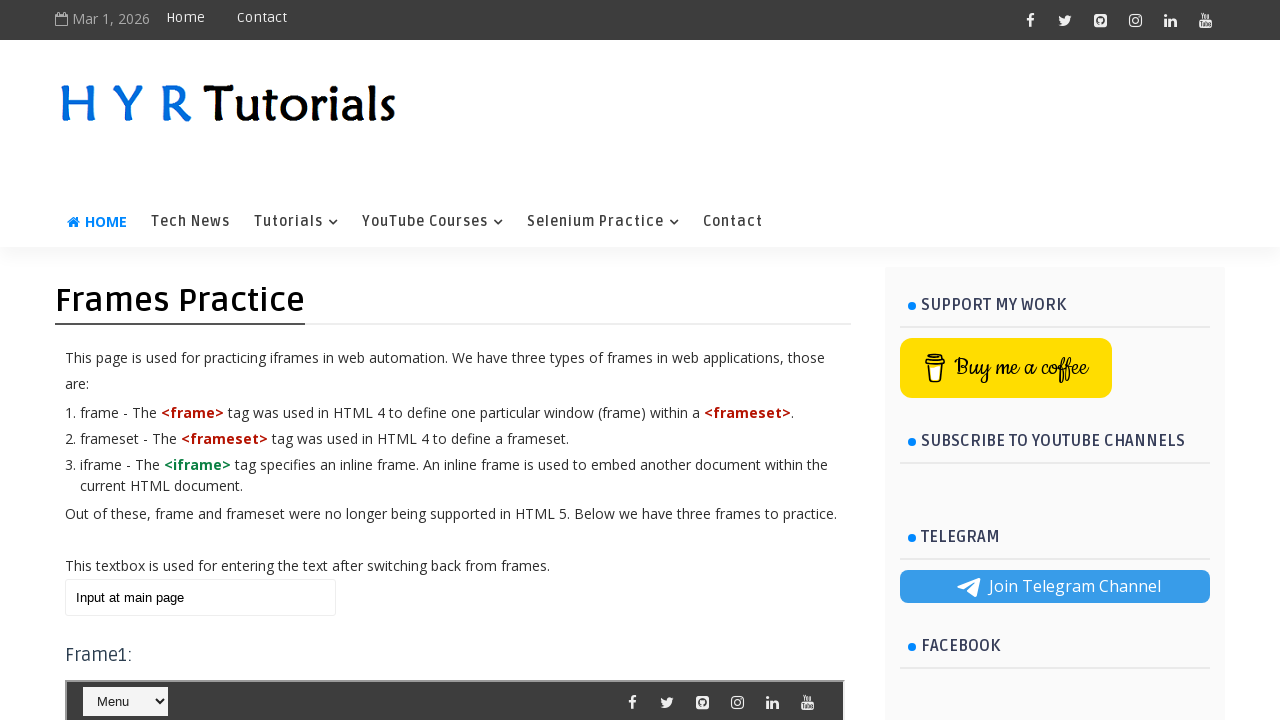

Filled text field on main page with 'Input at main page after child' after iframe interaction on #name
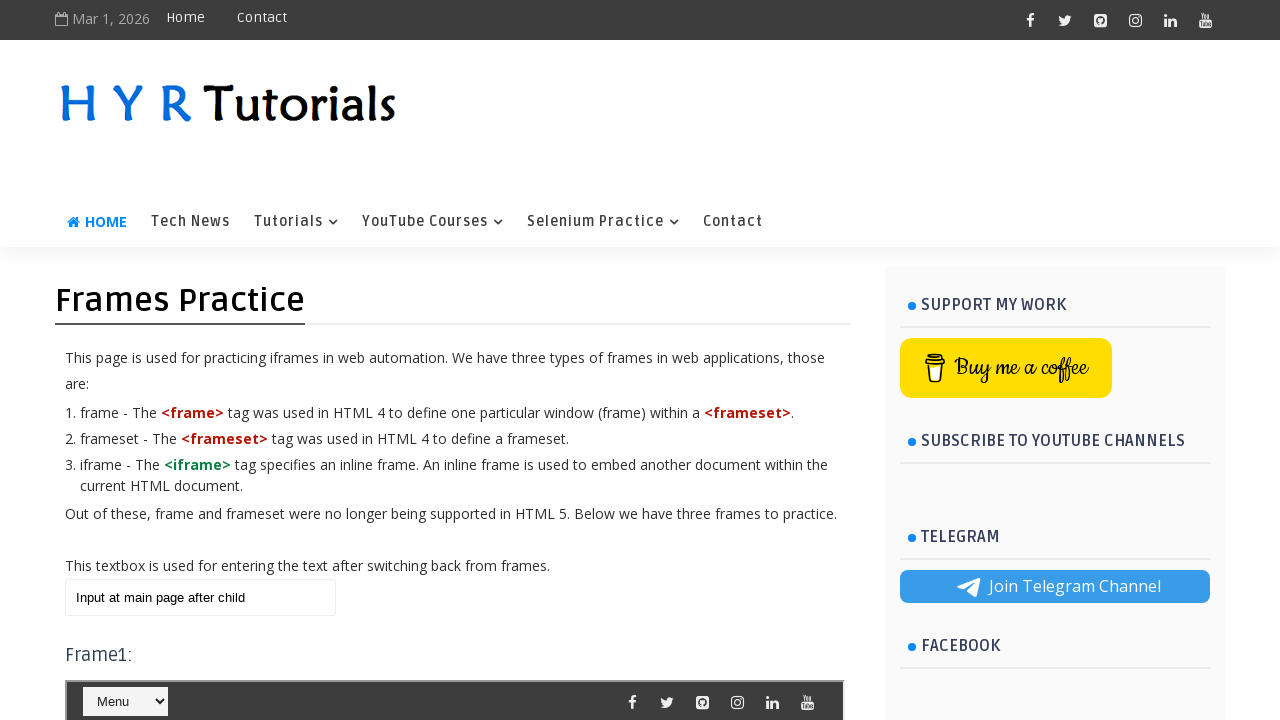

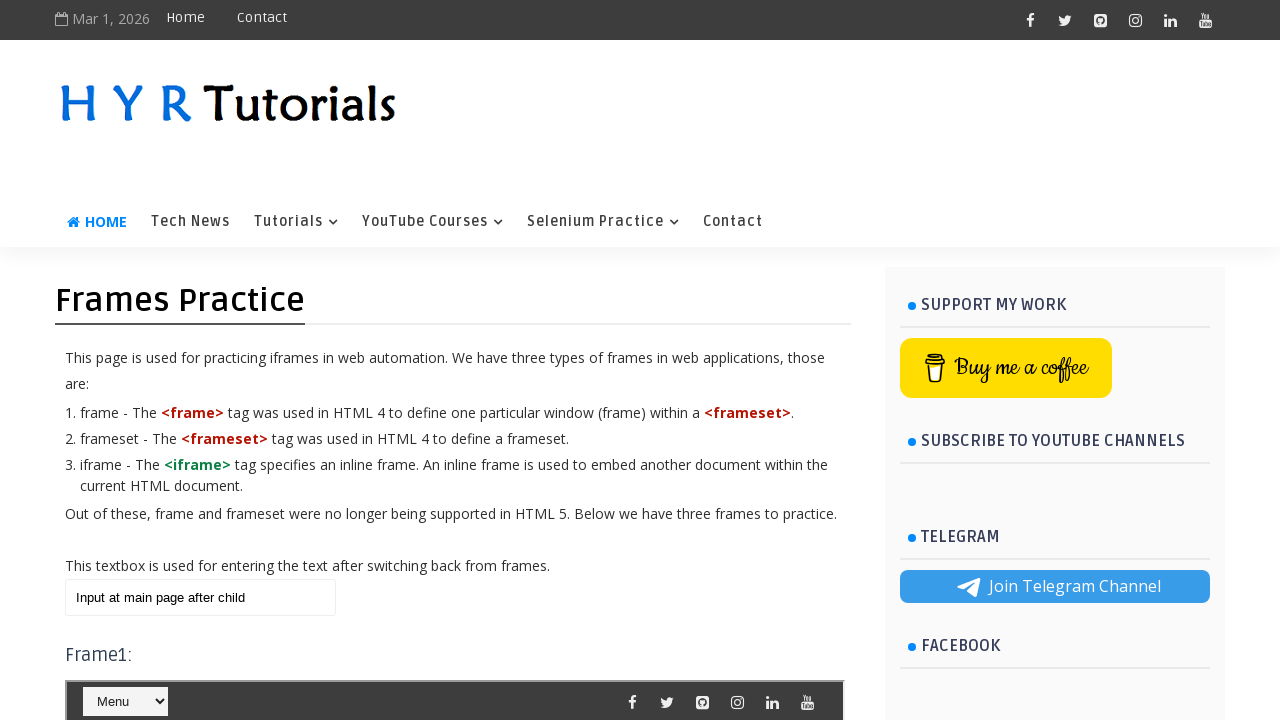